Tests right-click (context menu) functionality by right-clicking a button and verifying the confirmation message appears

Starting URL: https://demoqa.com/buttons

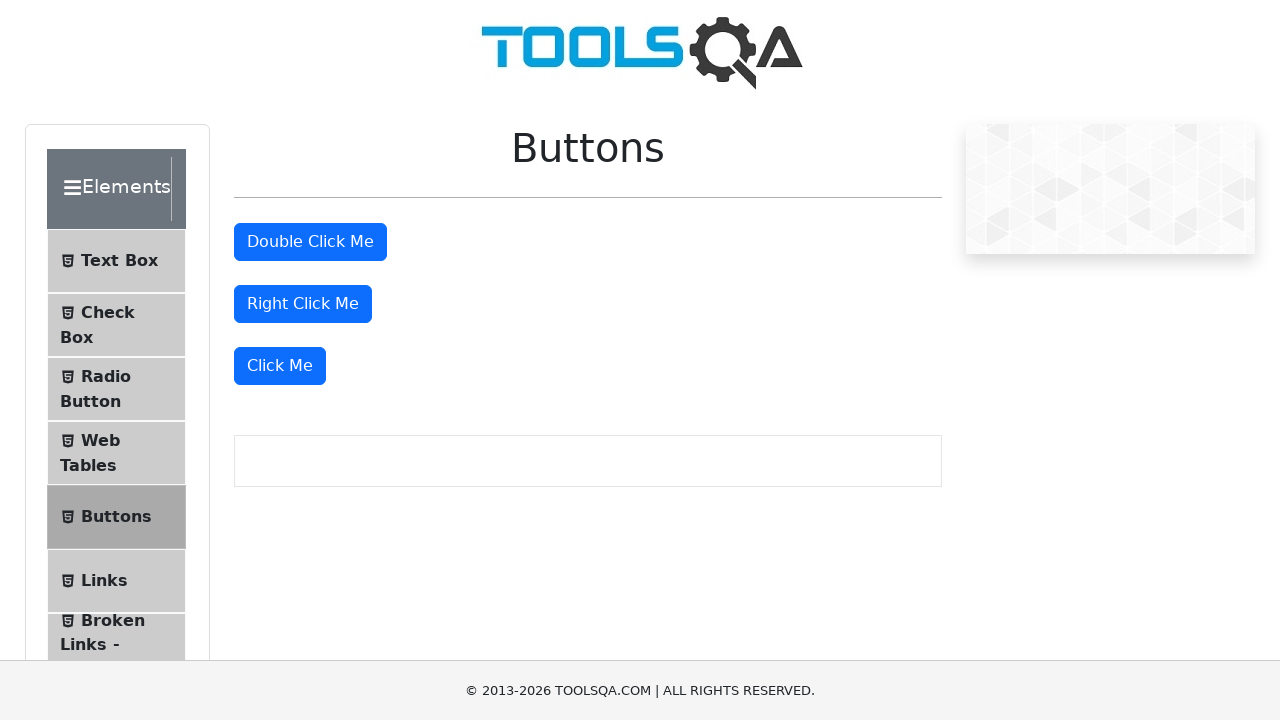

Right-clicked the right-click button at (303, 304) on #rightClickBtn
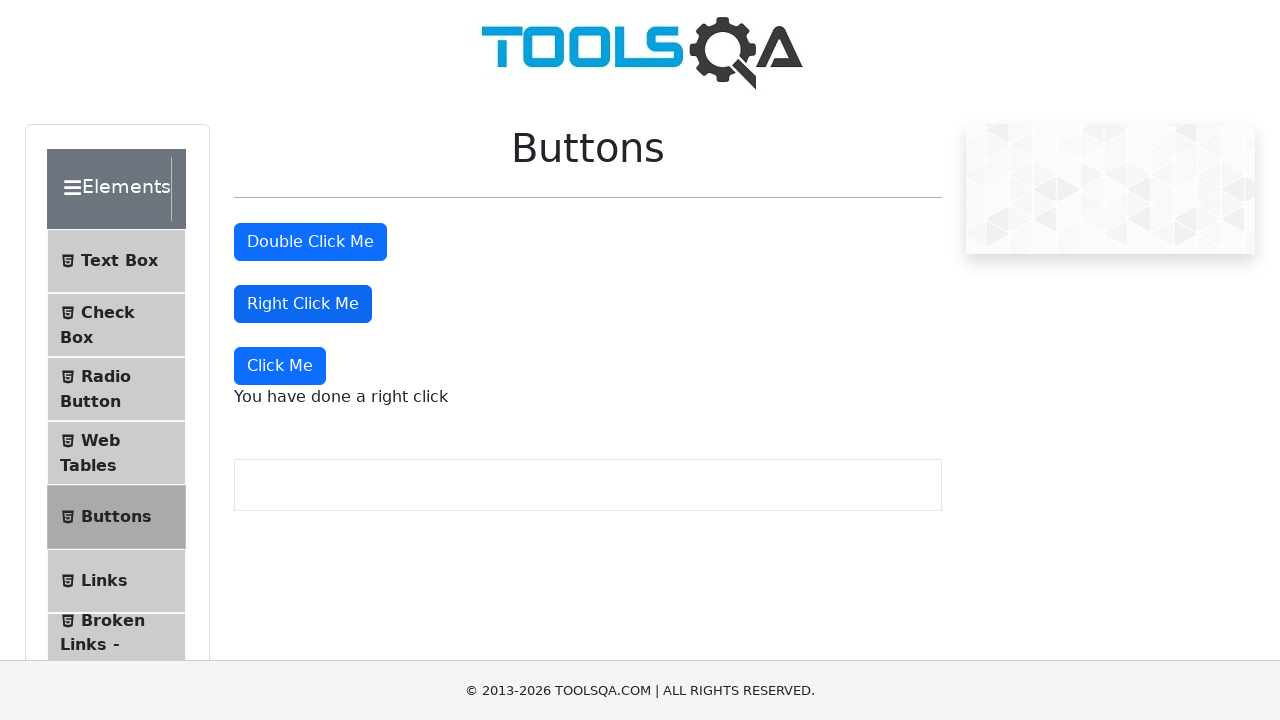

Right-click message element appeared
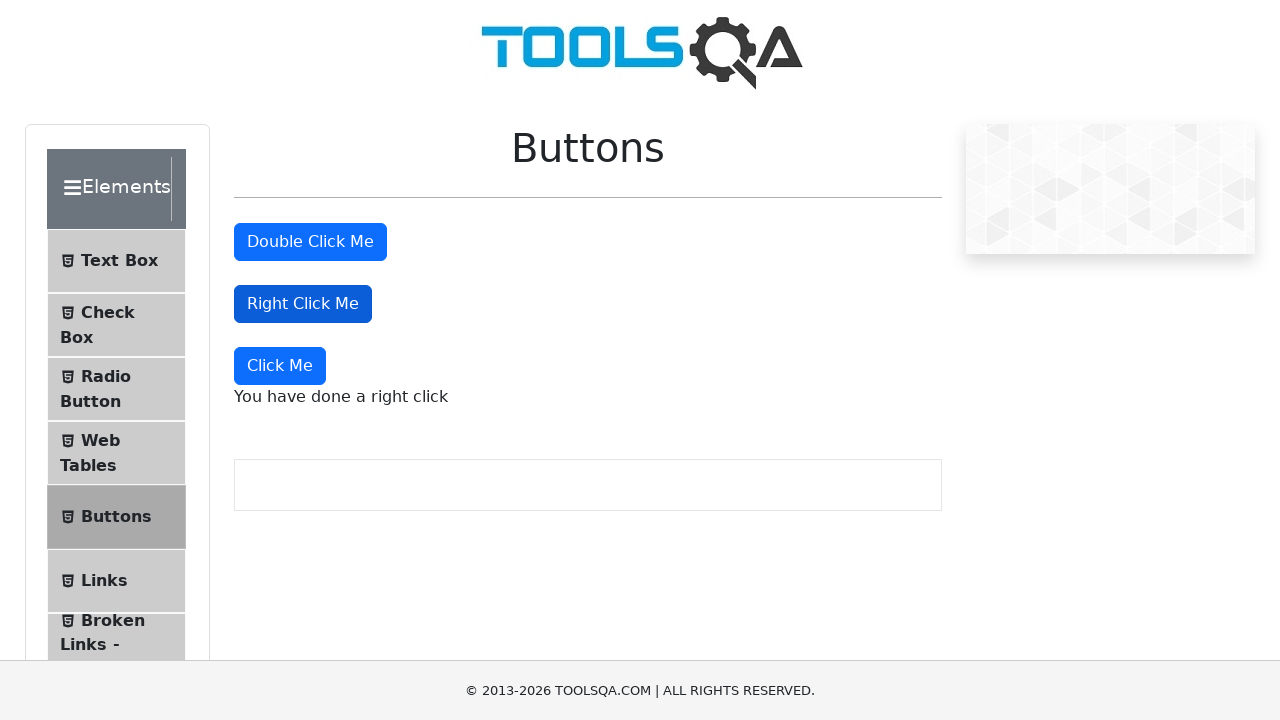

Retrieved right-click confirmation message text
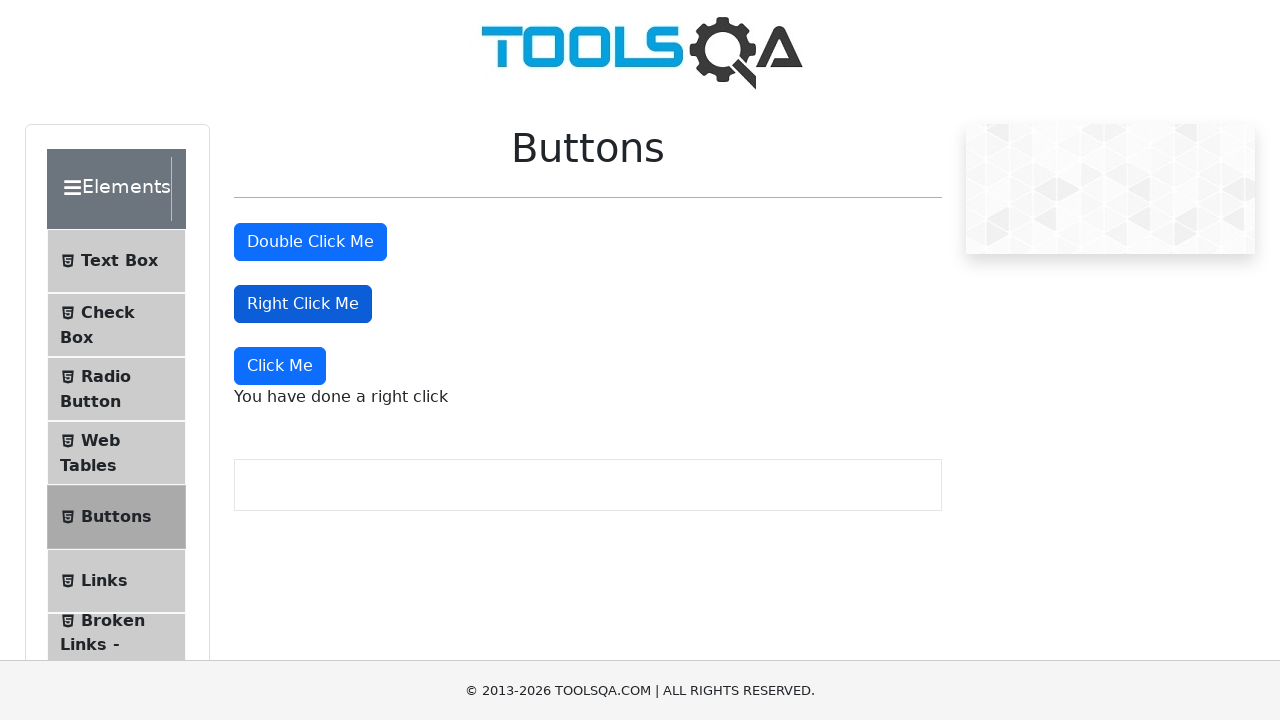

Verified confirmation message equals 'You have done a right click'
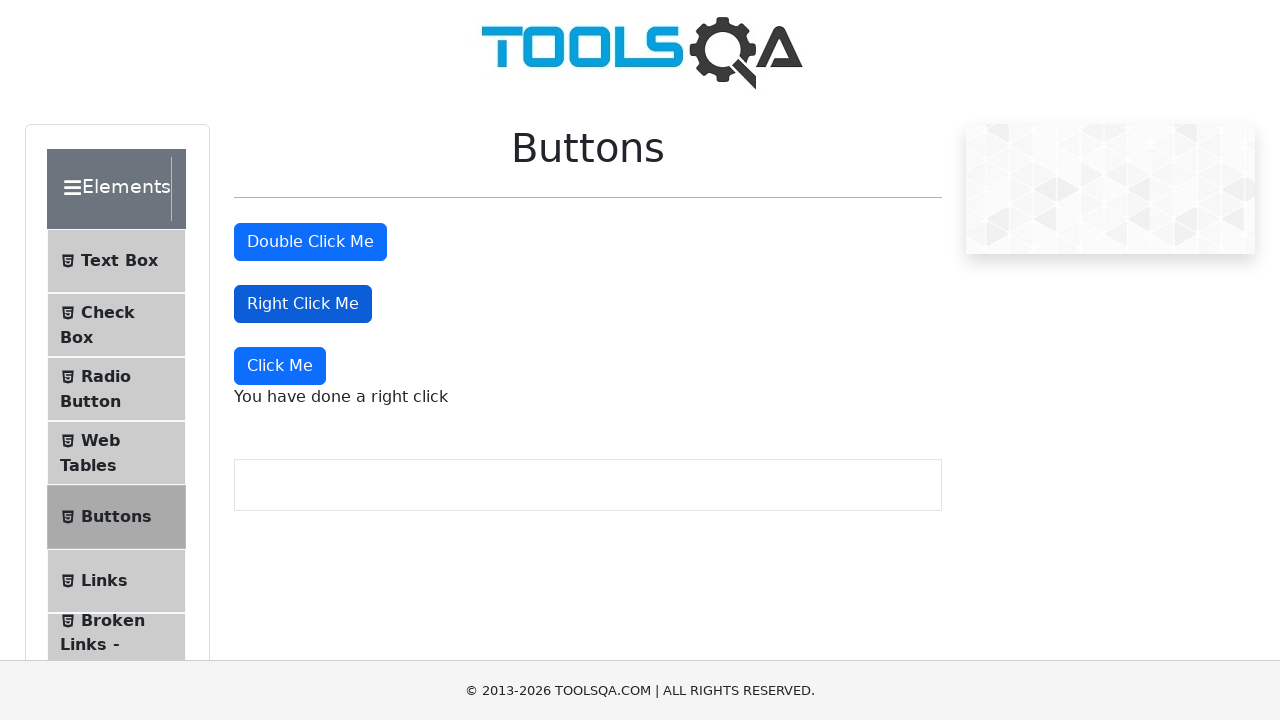

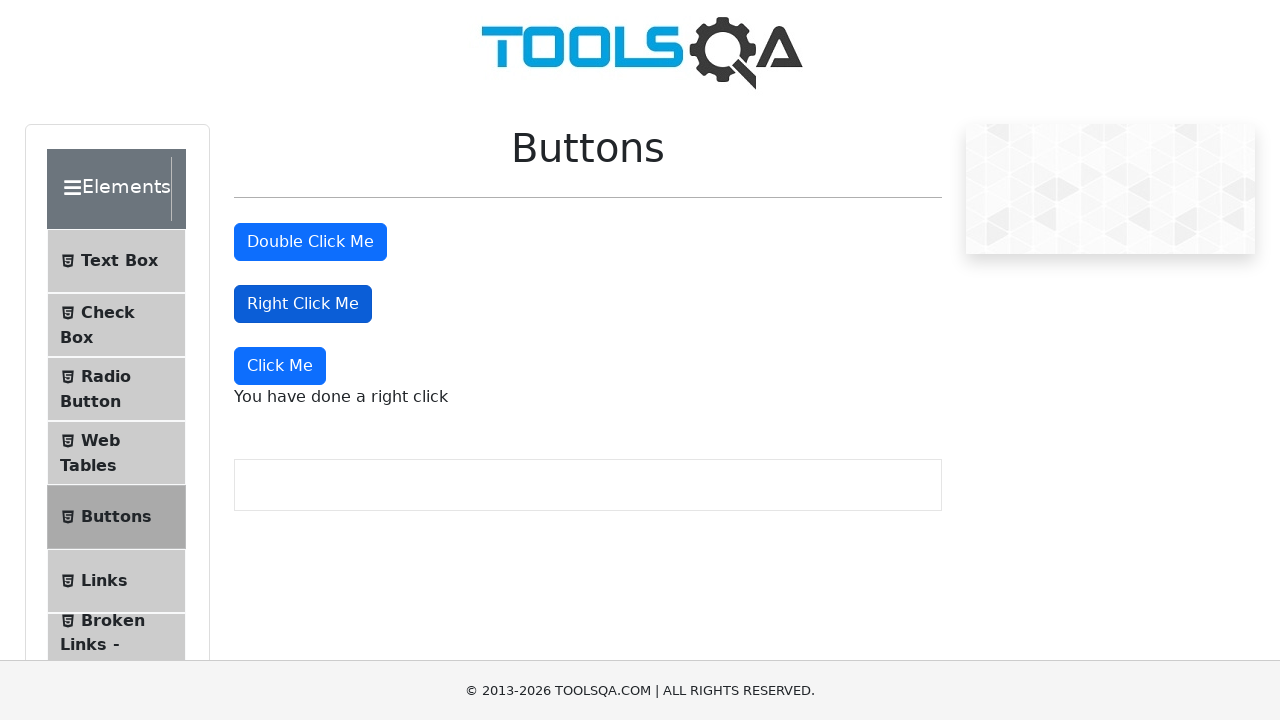